Tests an e-commerce grocery shopping flow by searching for products containing "ber", adding them to cart, proceeding to checkout, applying a promo code, and verifying the discount is applied correctly.

Starting URL: https://rahulshettyacademy.com/seleniumPractise/

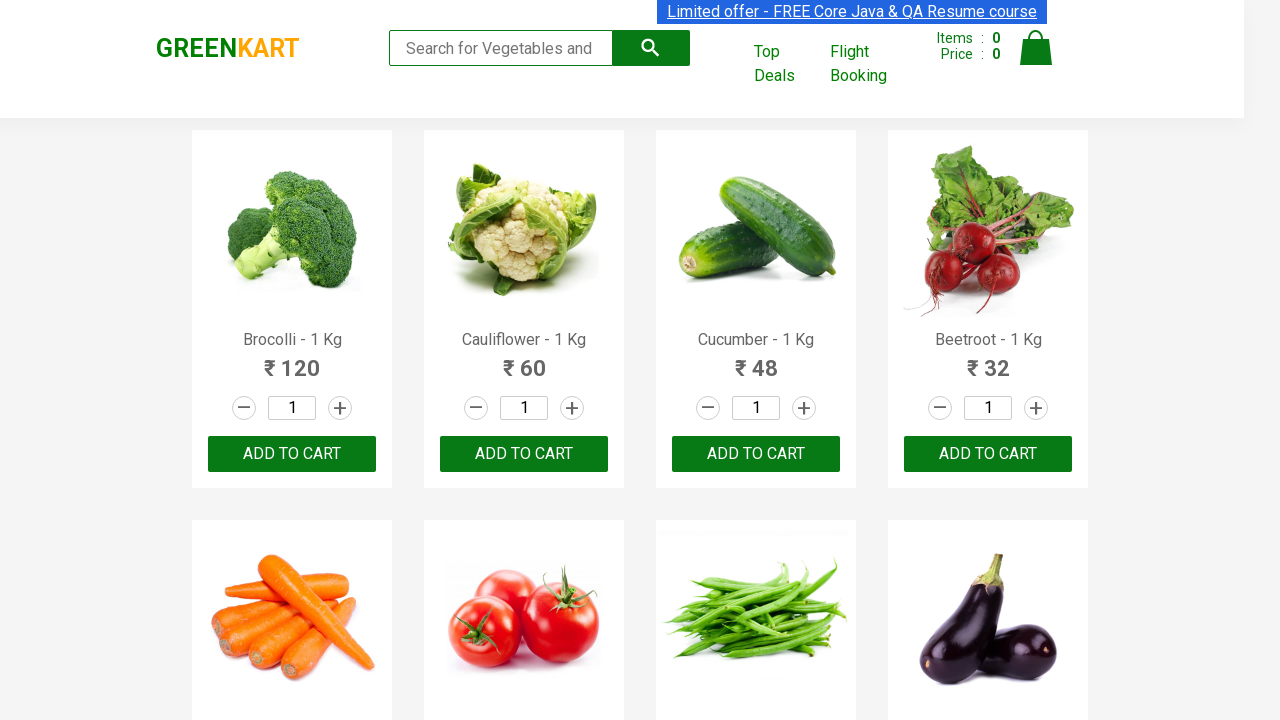

Filled search field with 'ber' on input.search-keyword
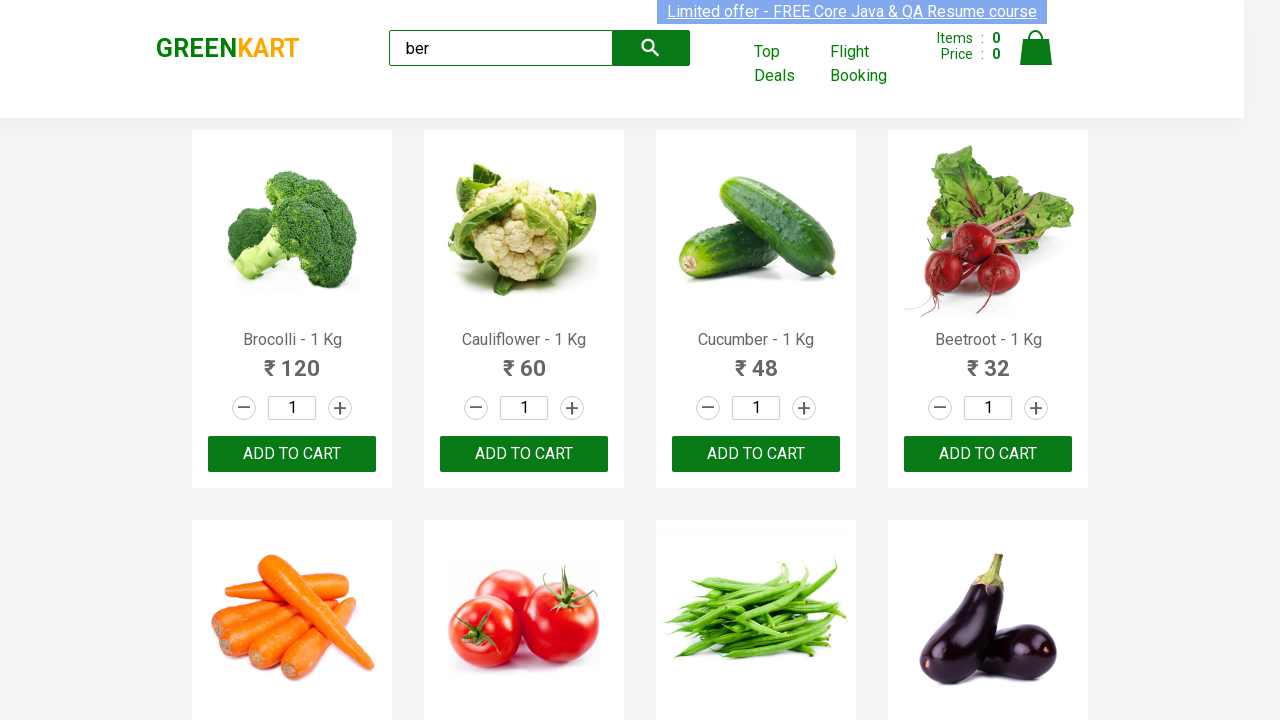

Waited 2 seconds for search results to load
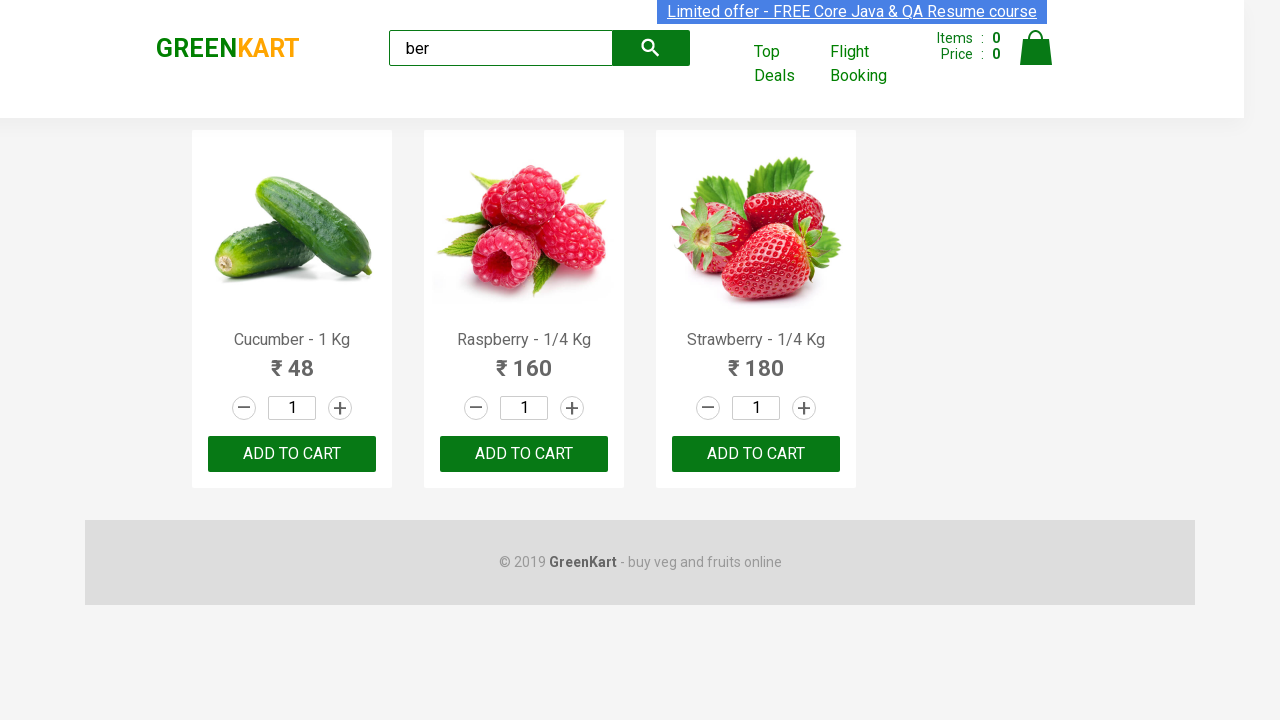

Clicked 'Add to Cart' button for a product at (292, 454) on xpath=//div[@class='product-action']/button >> nth=0
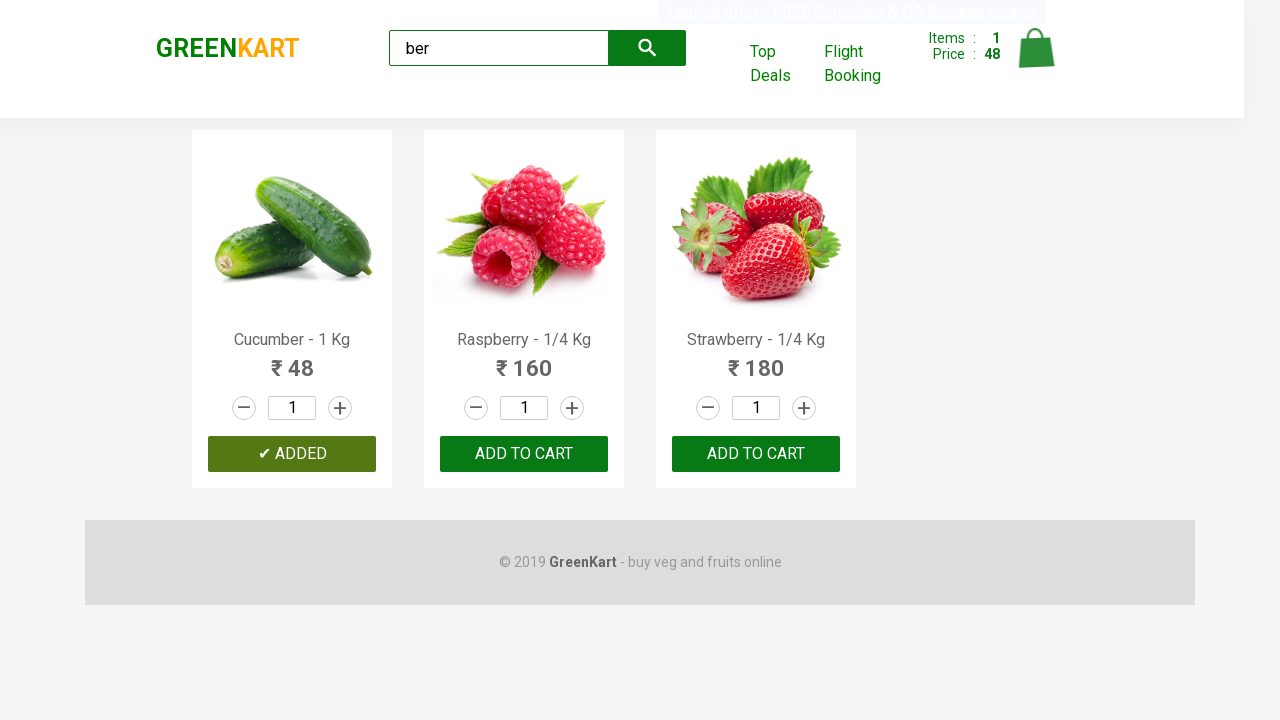

Clicked 'Add to Cart' button for a product at (524, 454) on xpath=//div[@class='product-action']/button >> nth=1
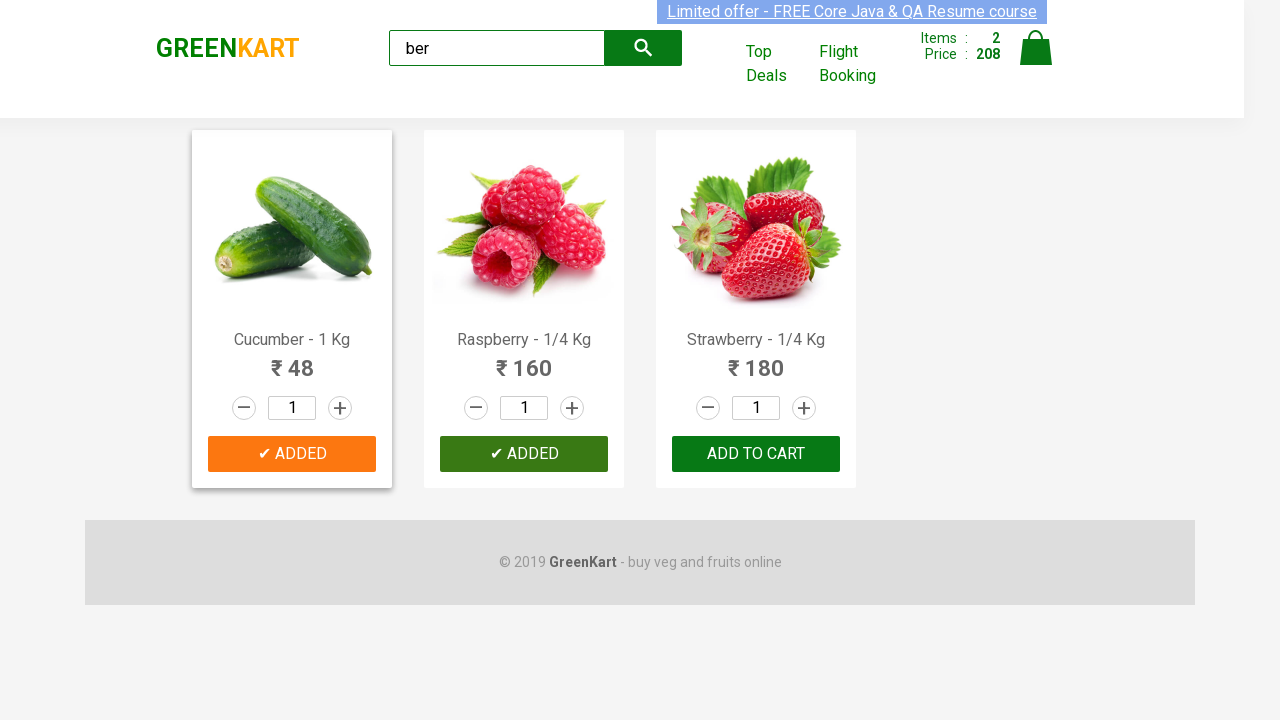

Clicked 'Add to Cart' button for a product at (756, 454) on xpath=//div[@class='product-action']/button >> nth=2
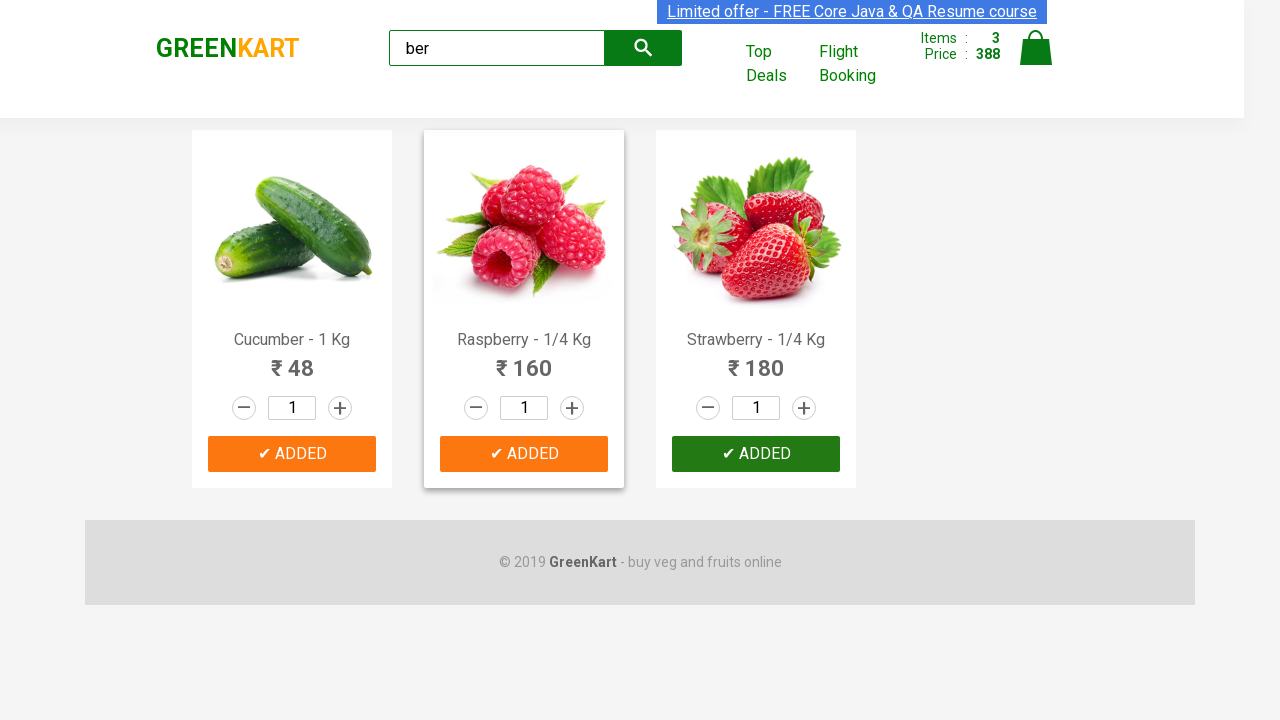

Clicked cart icon to view shopping cart at (1036, 48) on img[alt='Cart']
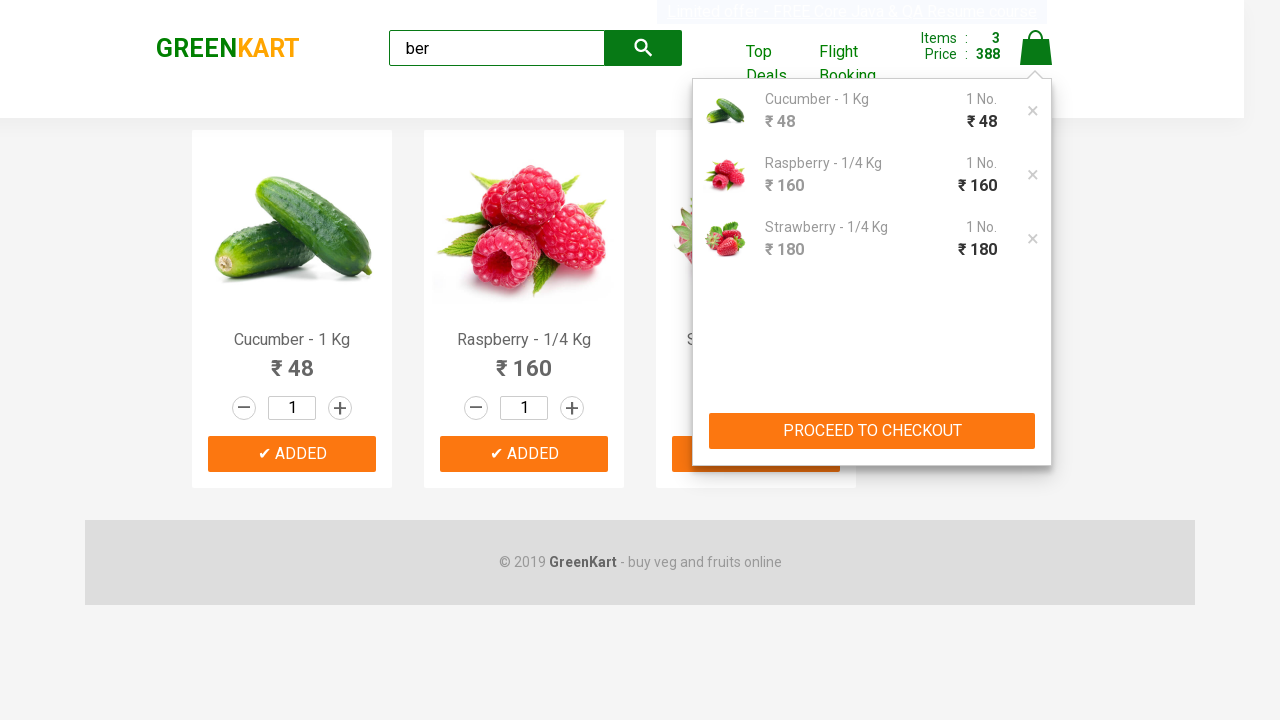

Clicked 'PROCEED TO CHECKOUT' button at (872, 431) on xpath=//button[text()='PROCEED TO CHECKOUT']
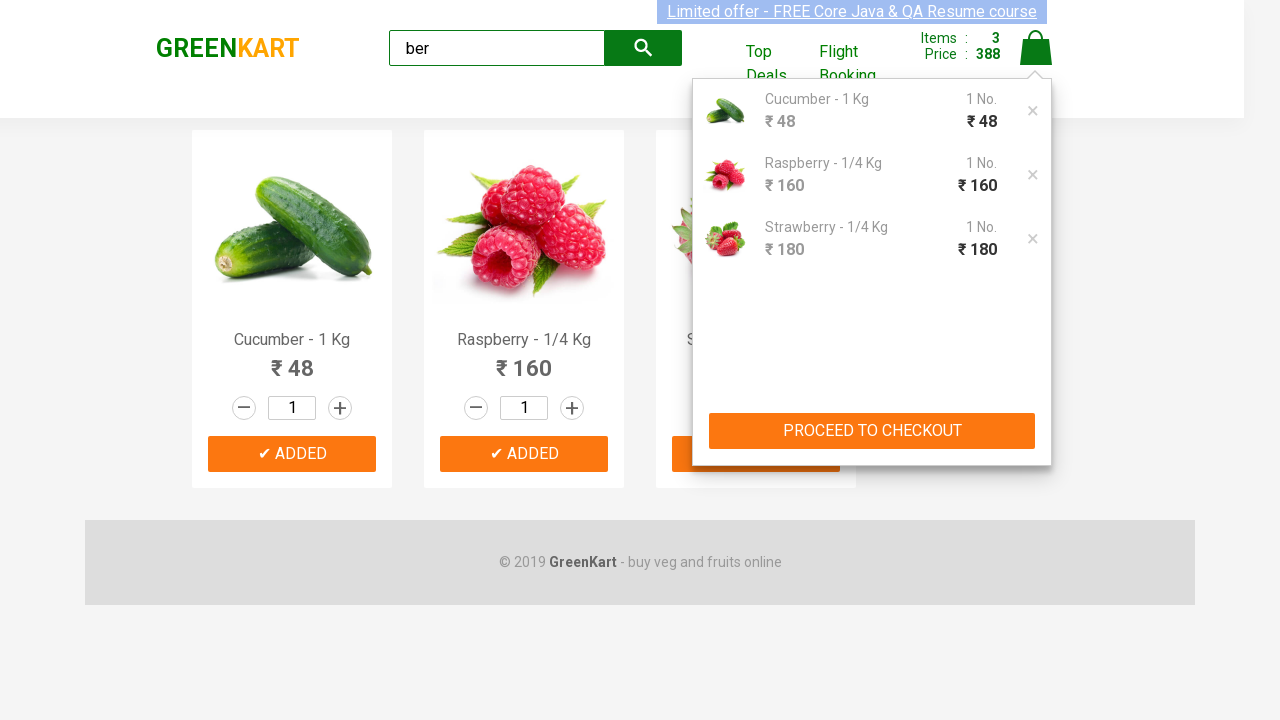

Promo code field became visible
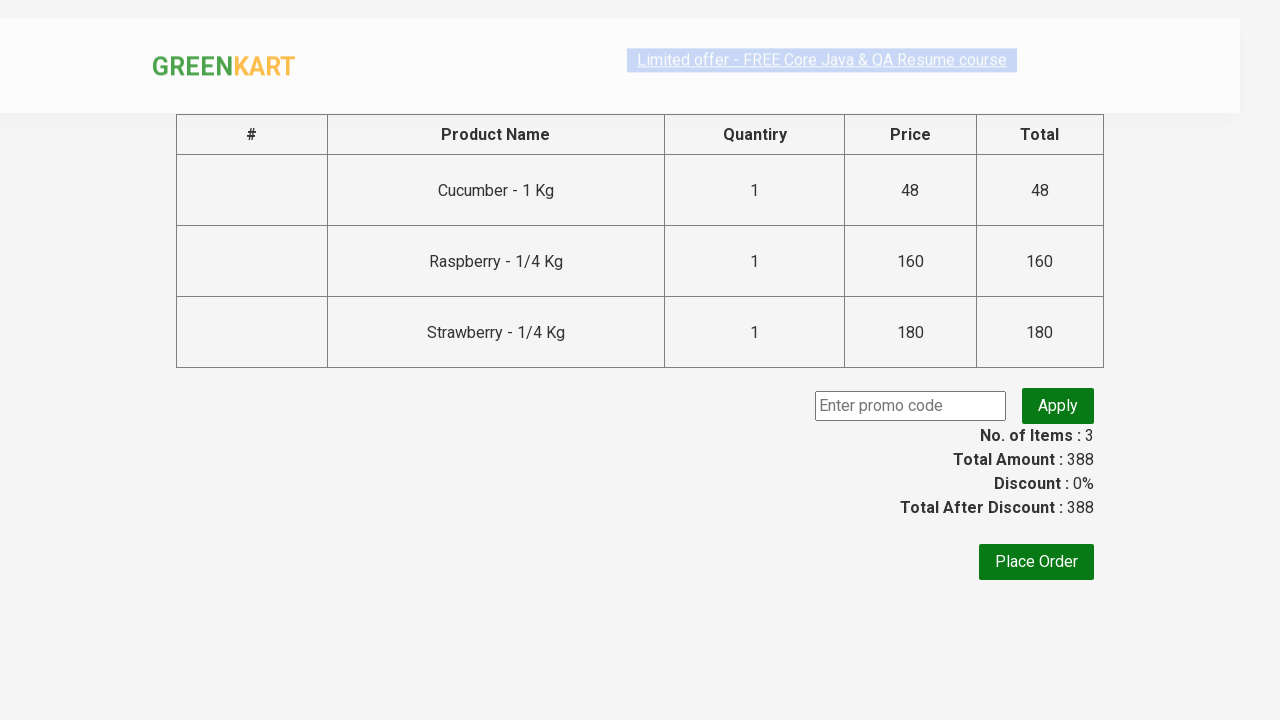

Entered promo code 'rahulshettyacademy' on .promoCode
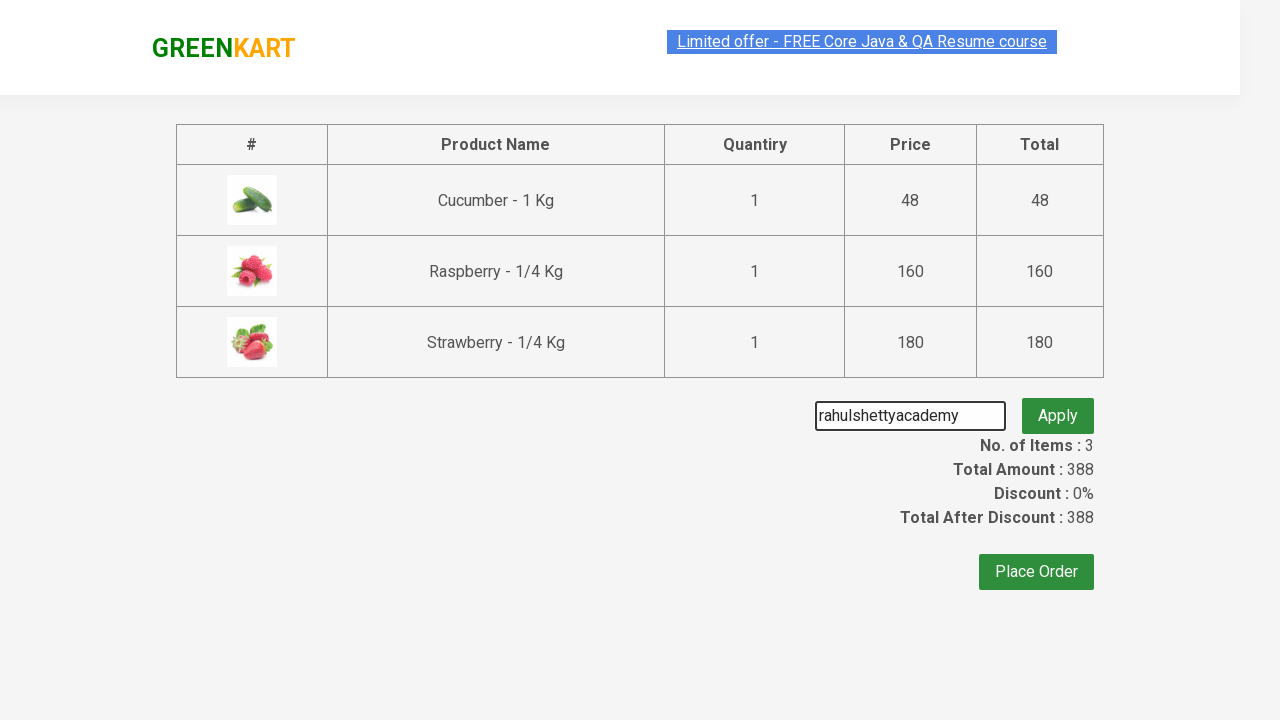

Clicked apply promo button at (1058, 406) on .promoBtn
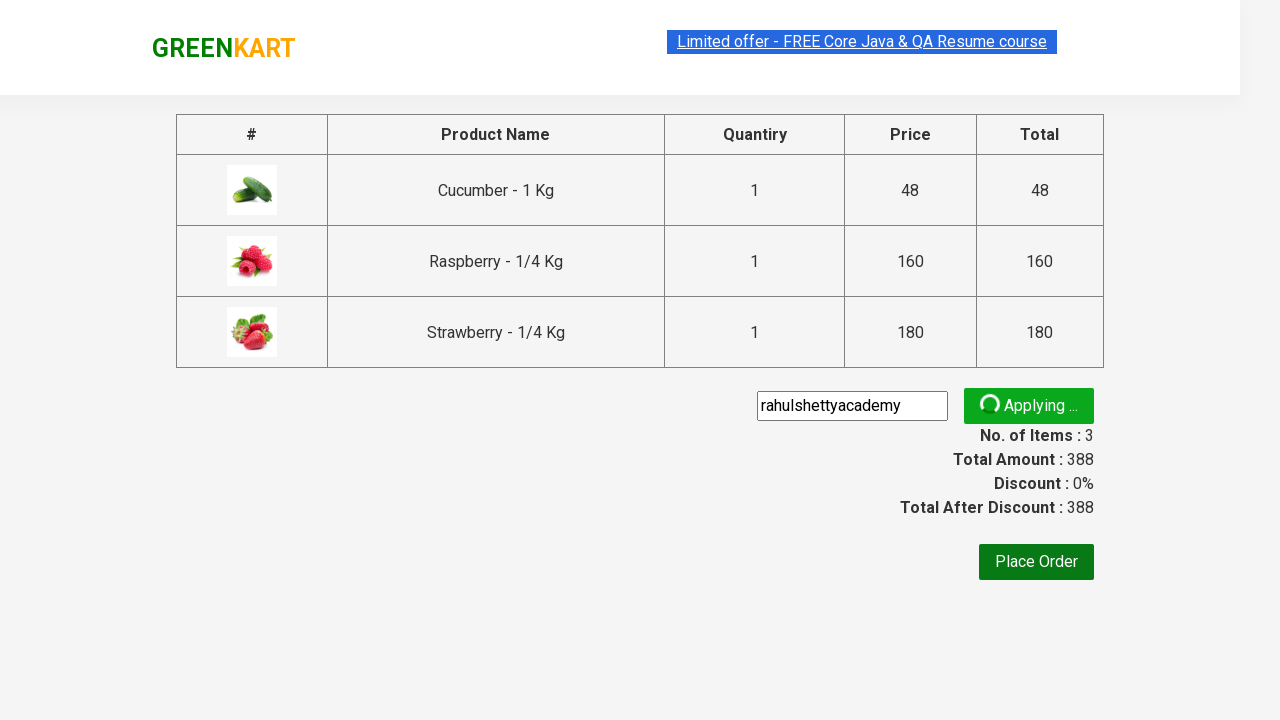

Promo discount information appeared, verifying discount was applied
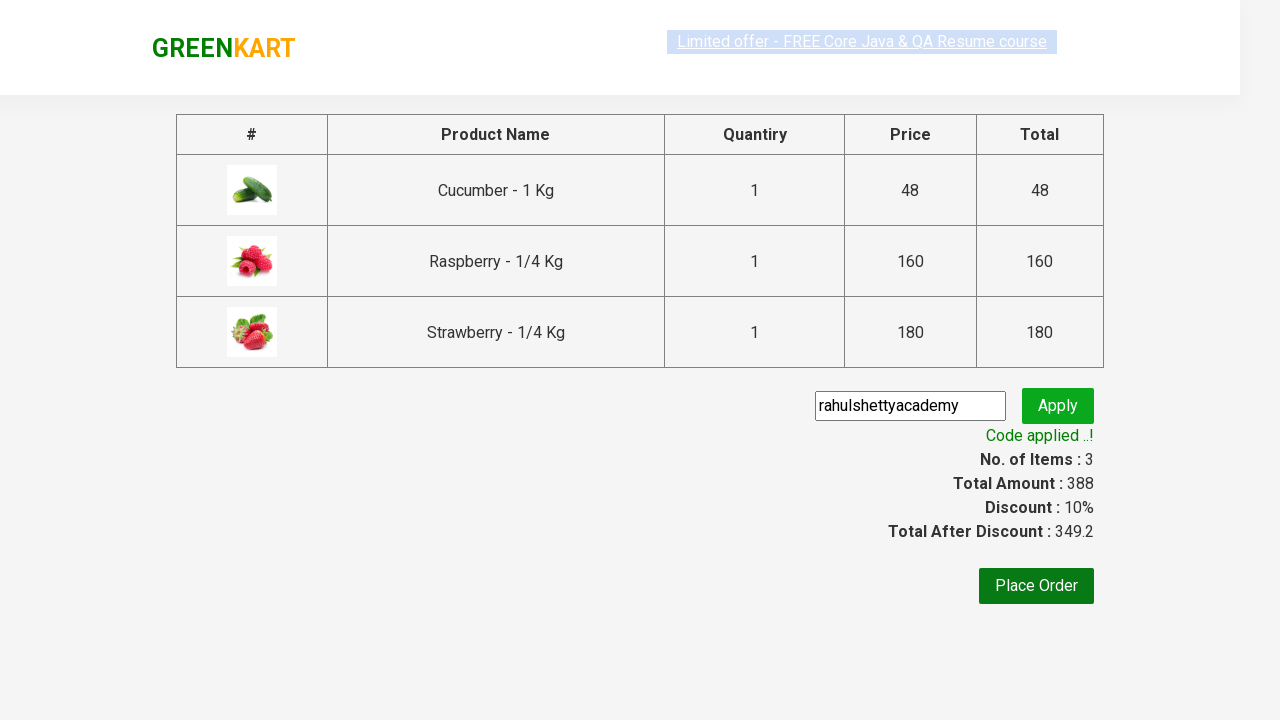

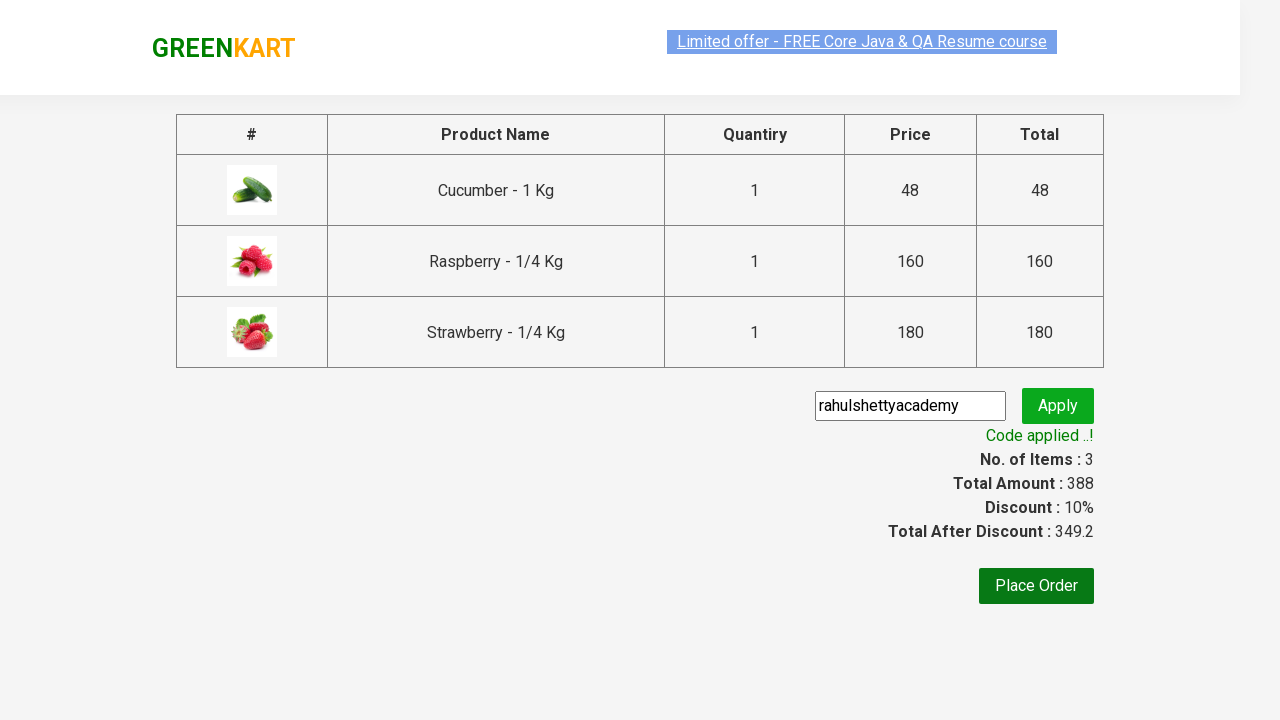